Tests browser navigation by navigating to a second URL, then using the browser back button to return to the original page

Starting URL: https://testautomationpractice.blogspot.com/2018/09/automation-form.html

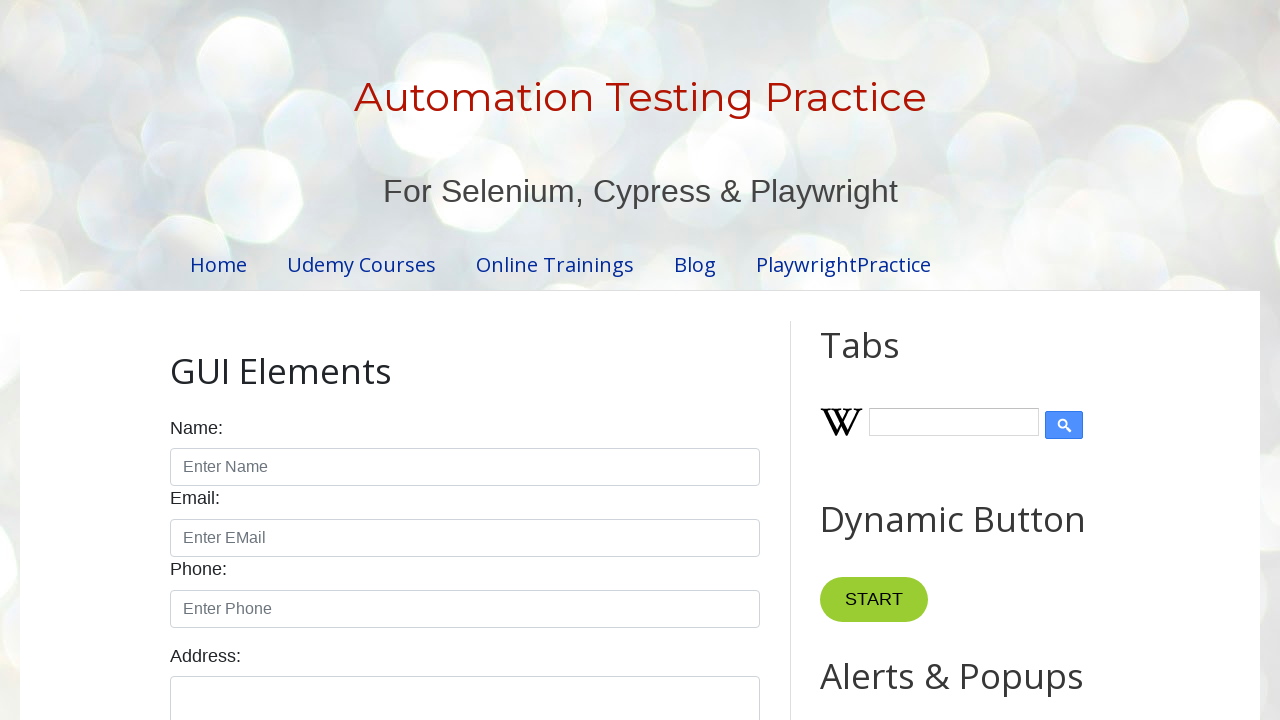

Navigated to https://www.pavantestingtools.com/
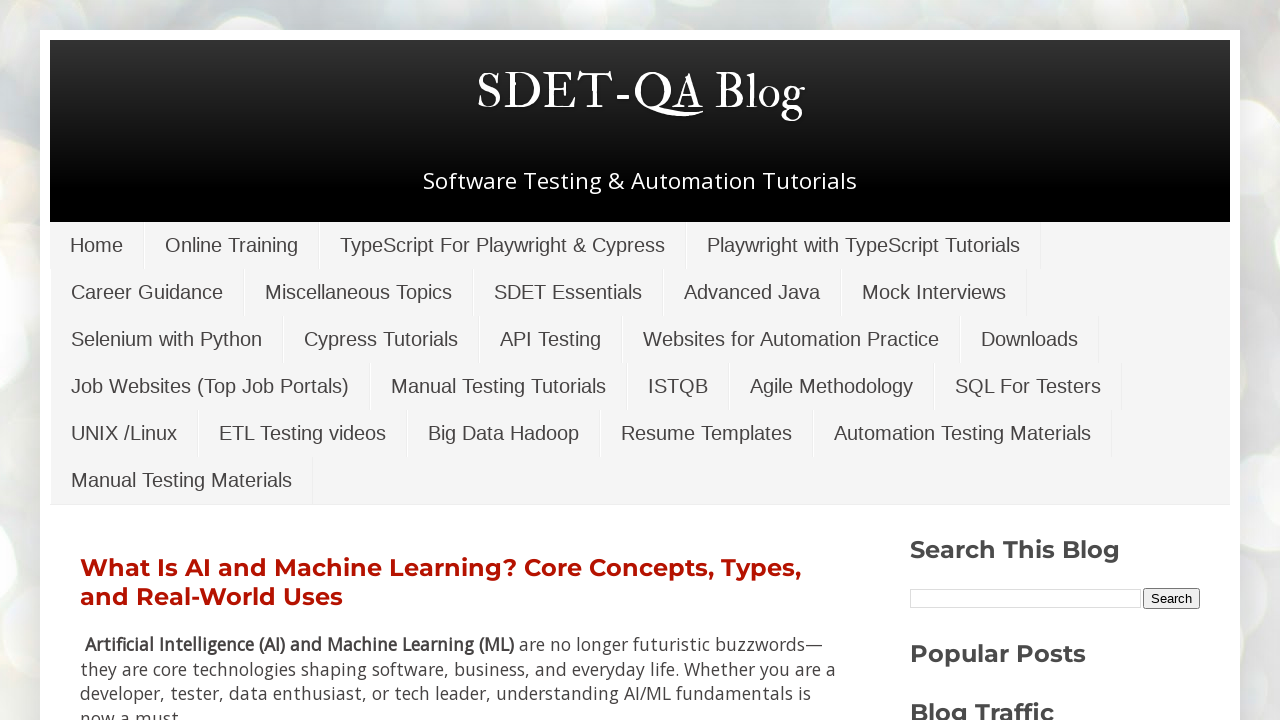

Navigated back to original page using browser back button
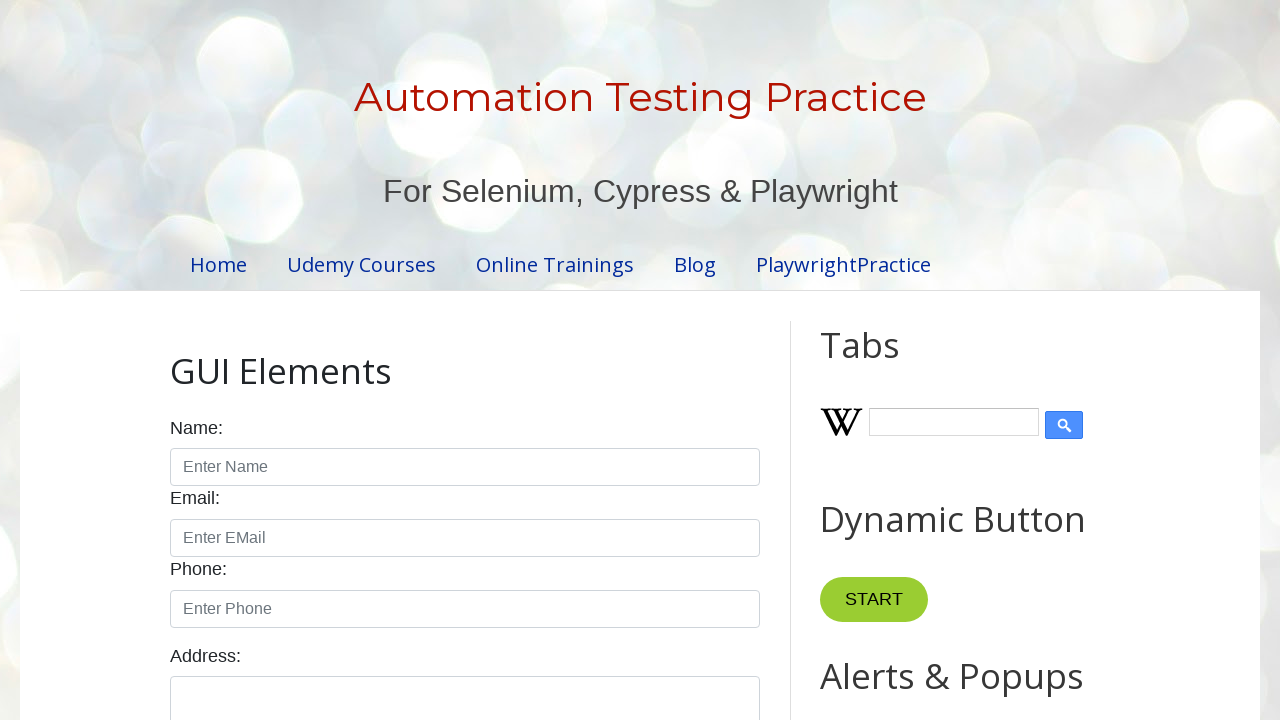

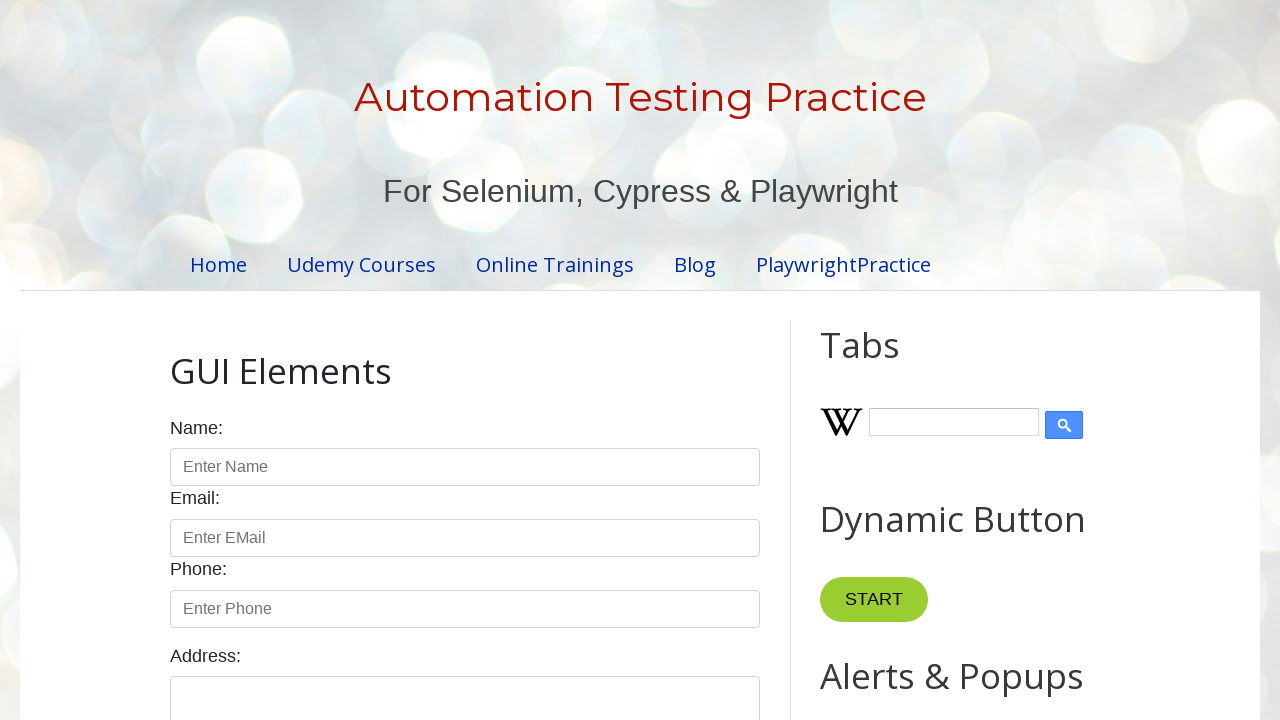